Tests multi-select dropdown functionality by selecting all options, then deselecting them all within an iframe on W3Schools

Starting URL: https://www.w3schools.com/tags/tryit.asp?filename=tryhtml_select_multiple

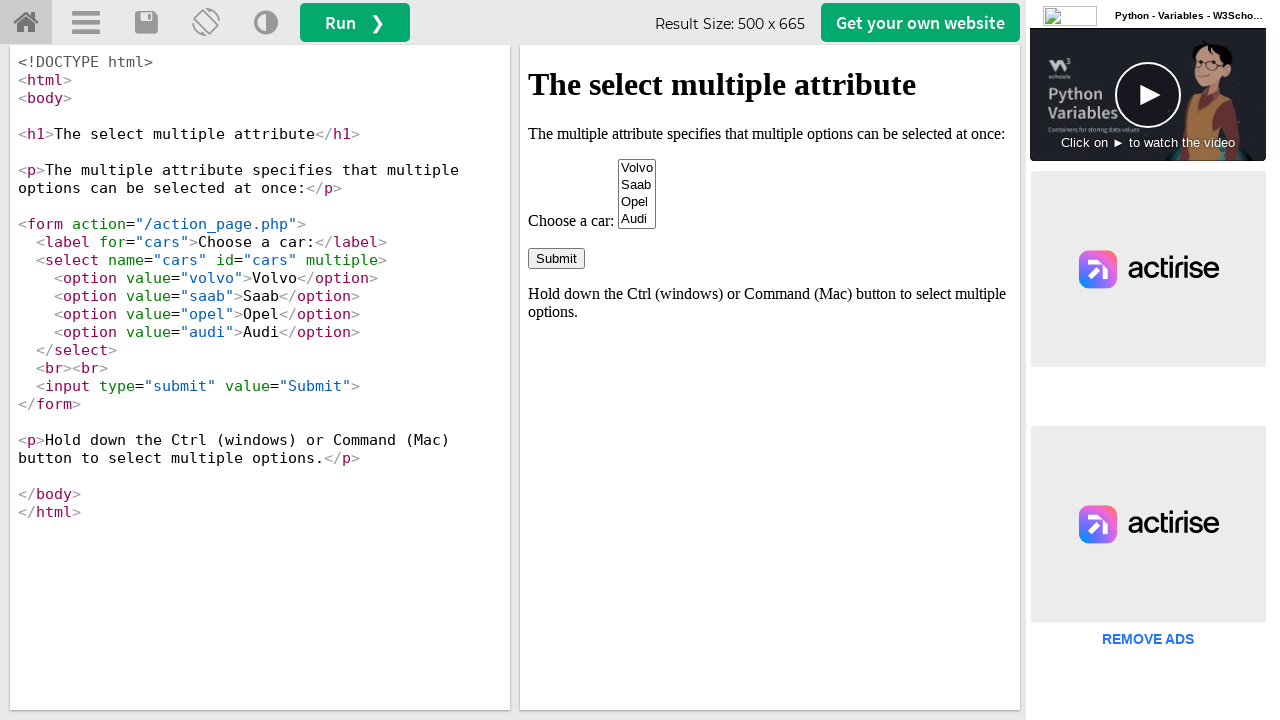

Located iframe containing the multi-select dropdown example
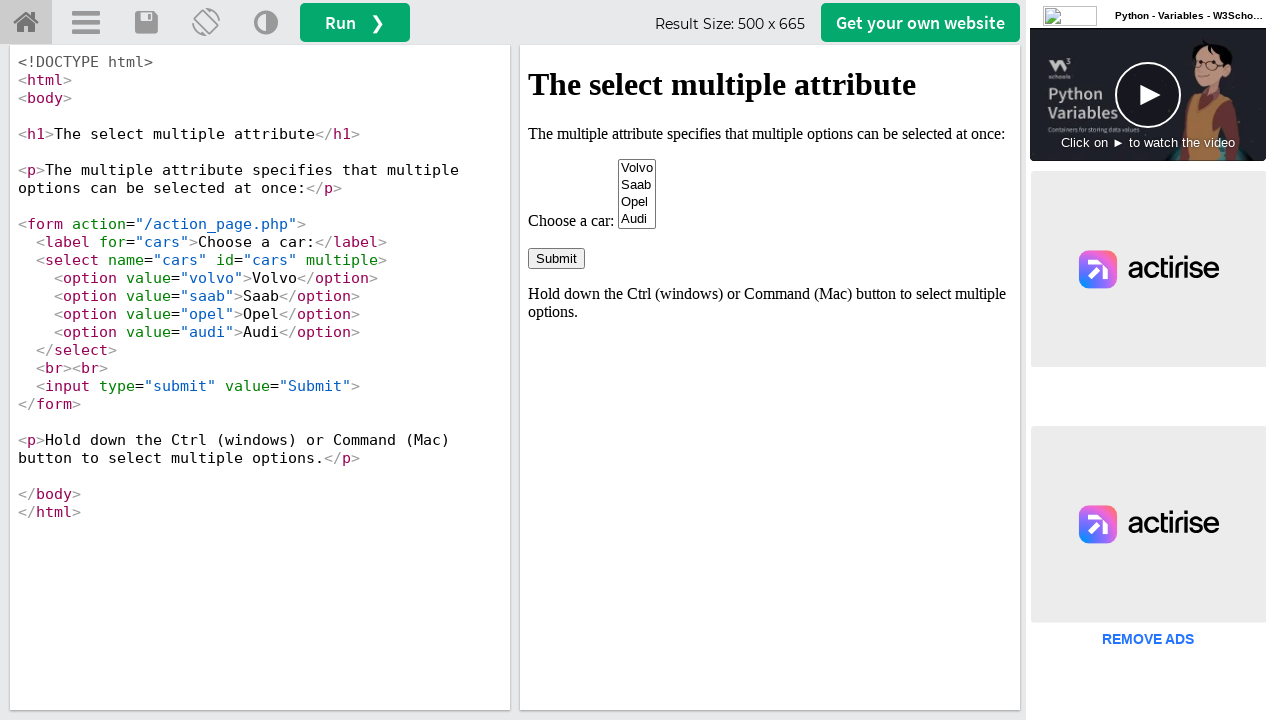

Located the multi-select dropdown element for cars
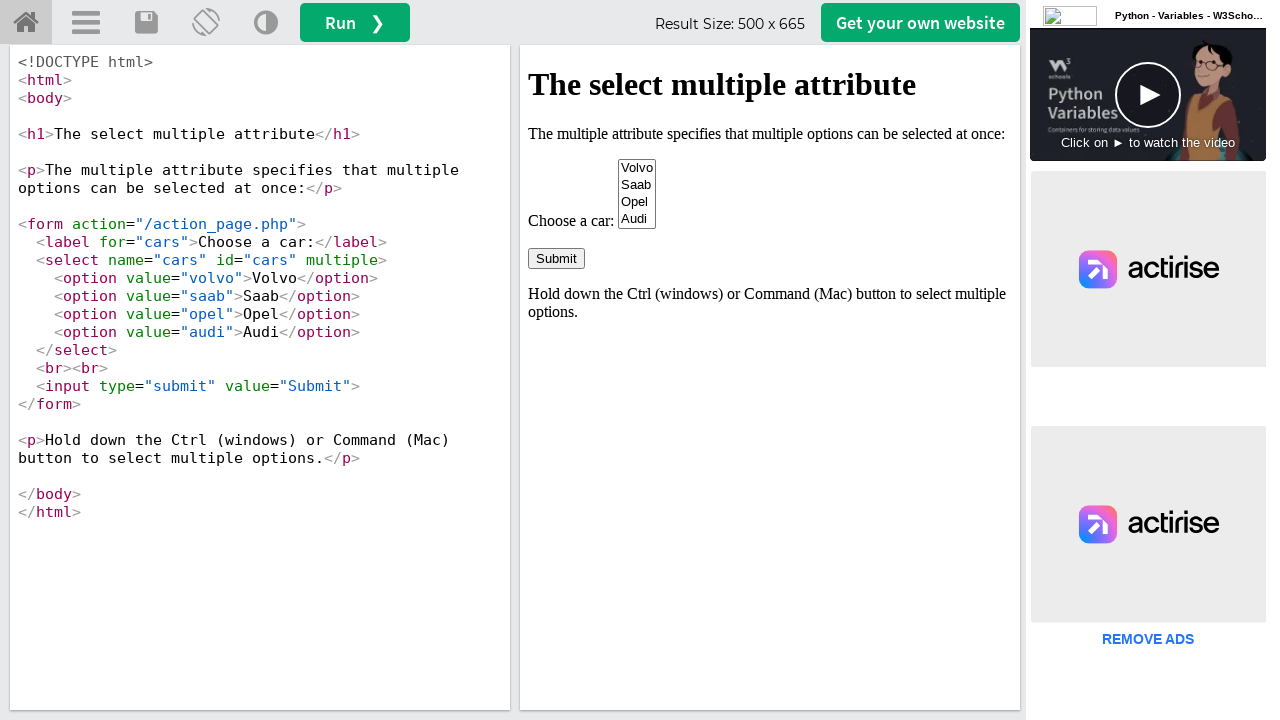

Retrieved all 4 options from the dropdown
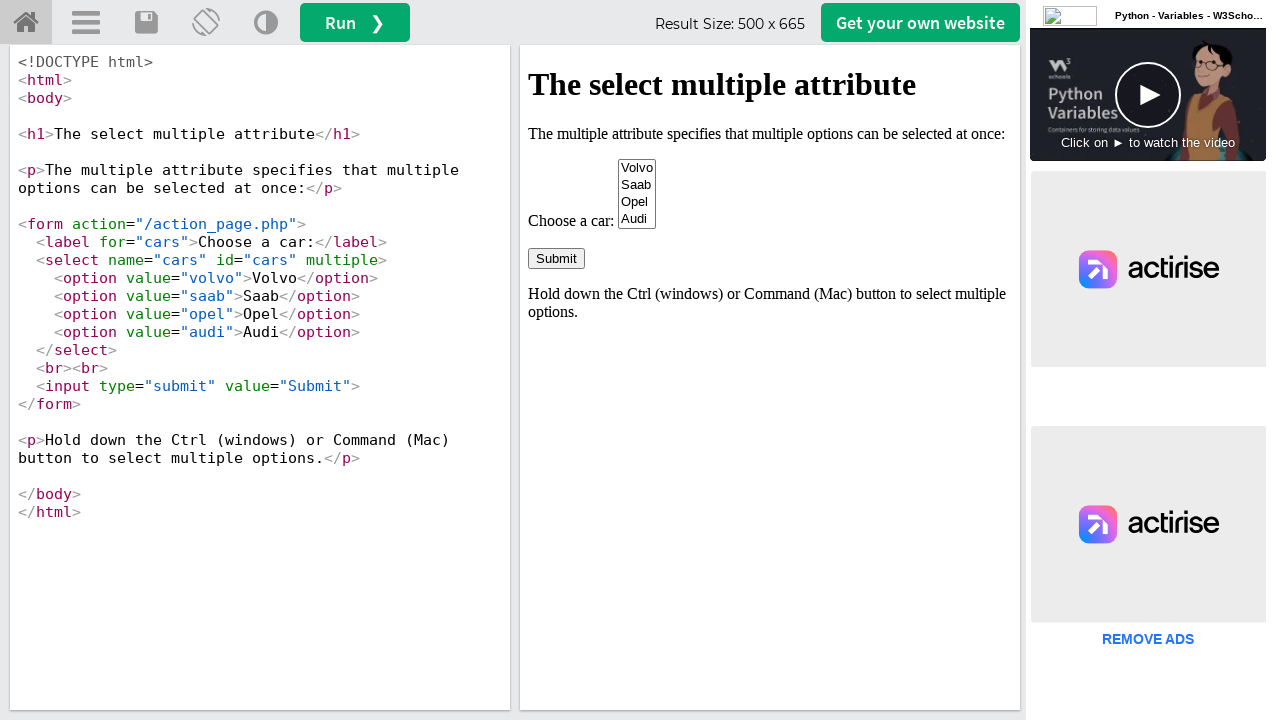

Selected option using Ctrl+click at (637, 168) on iframe#iframeResult >> internal:control=enter-frame >> select[name='cars'] >> op
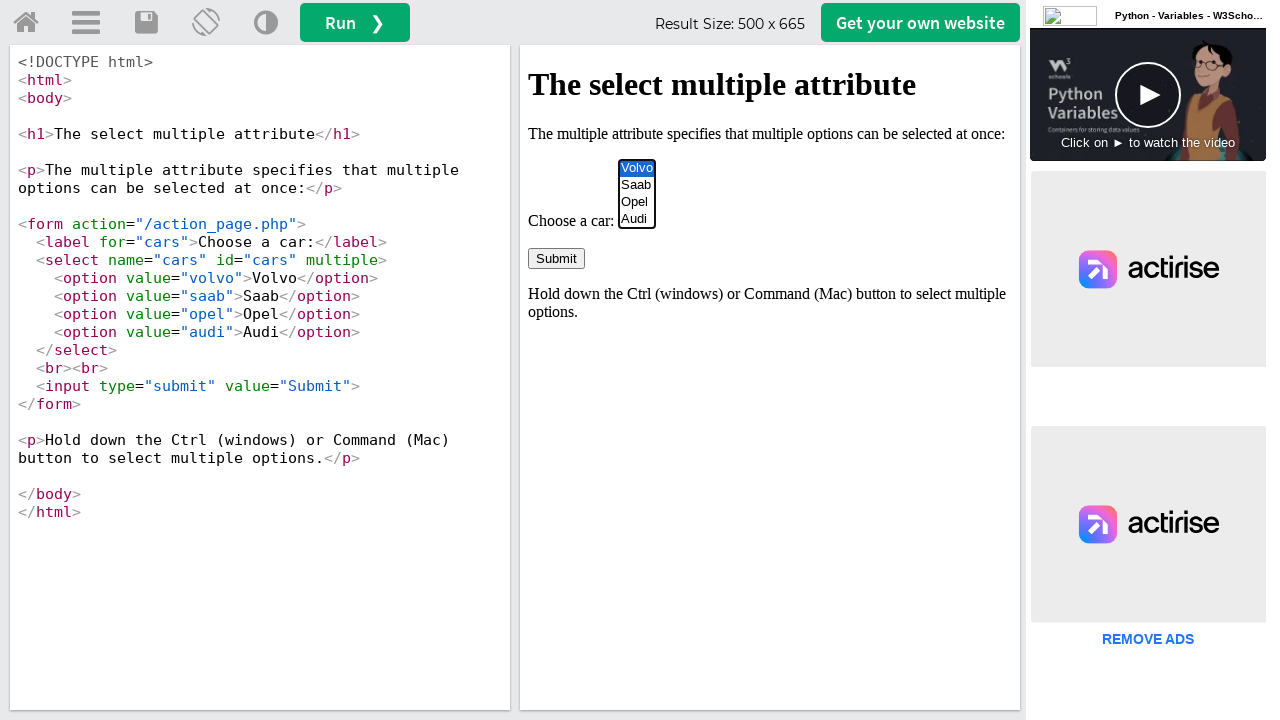

Selected option using Ctrl+click at (637, 185) on iframe#iframeResult >> internal:control=enter-frame >> select[name='cars'] >> op
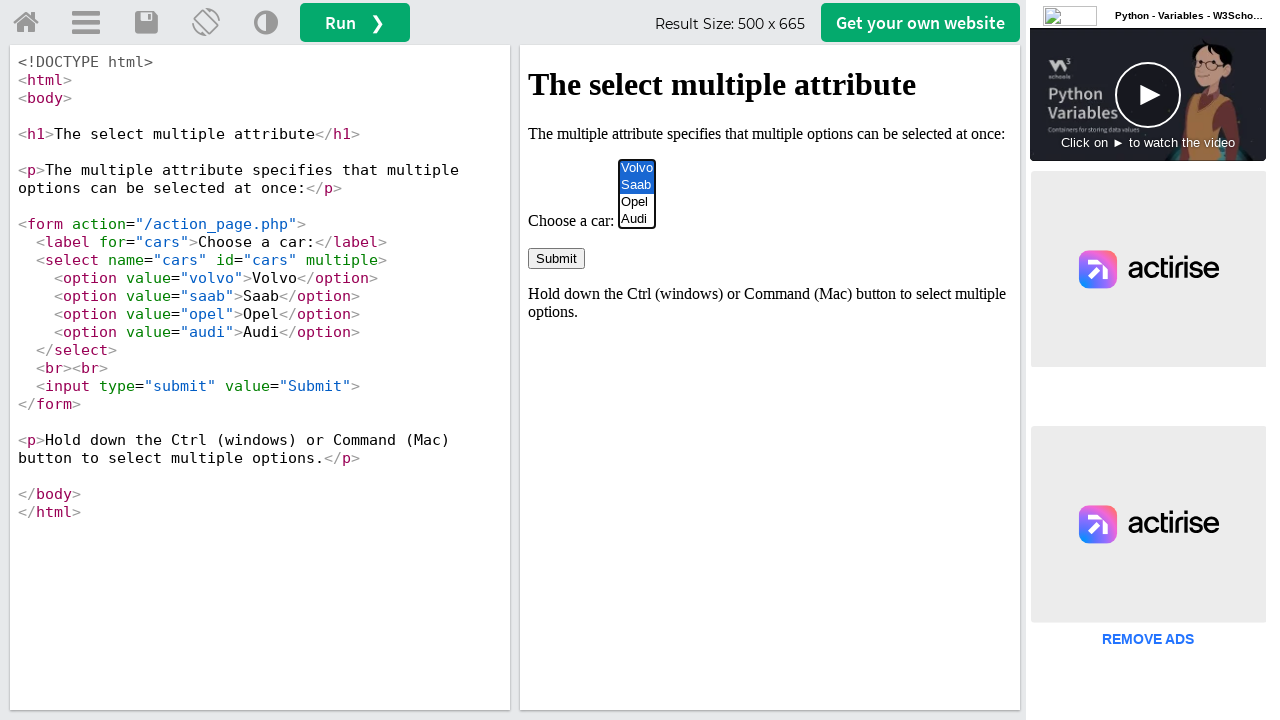

Selected option using Ctrl+click at (637, 202) on iframe#iframeResult >> internal:control=enter-frame >> select[name='cars'] >> op
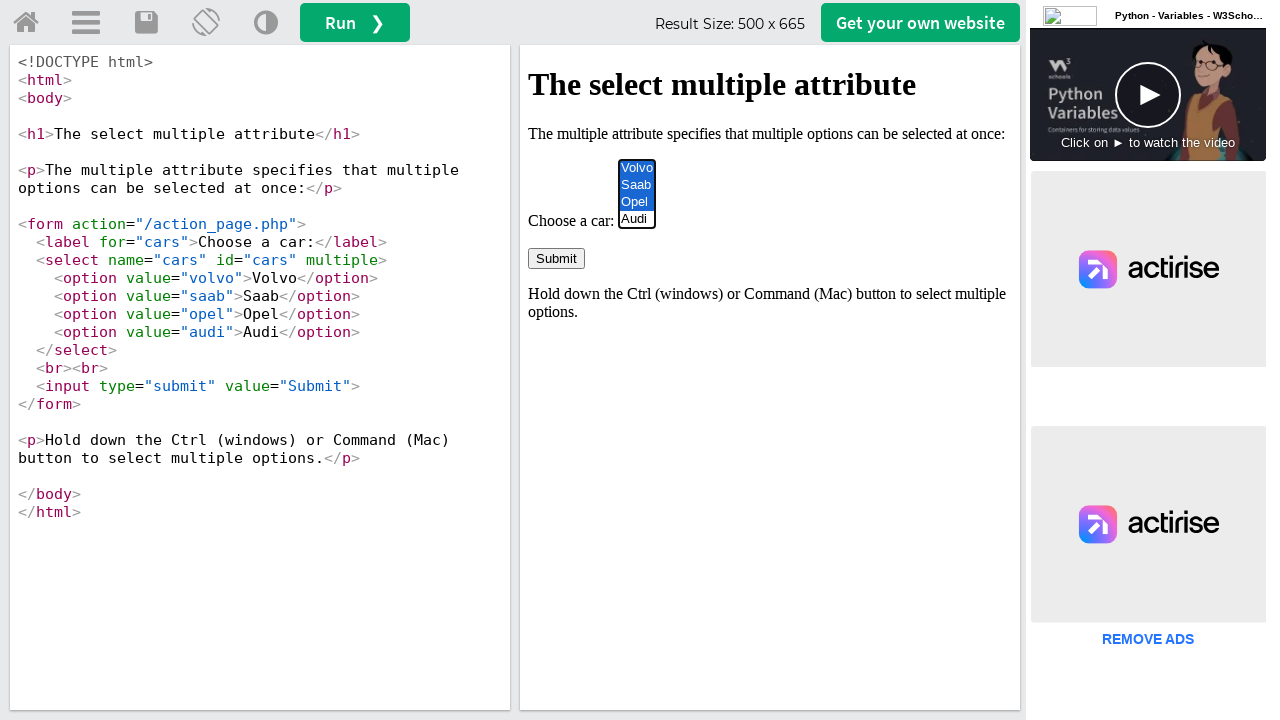

Selected option using Ctrl+click at (637, 219) on iframe#iframeResult >> internal:control=enter-frame >> select[name='cars'] >> op
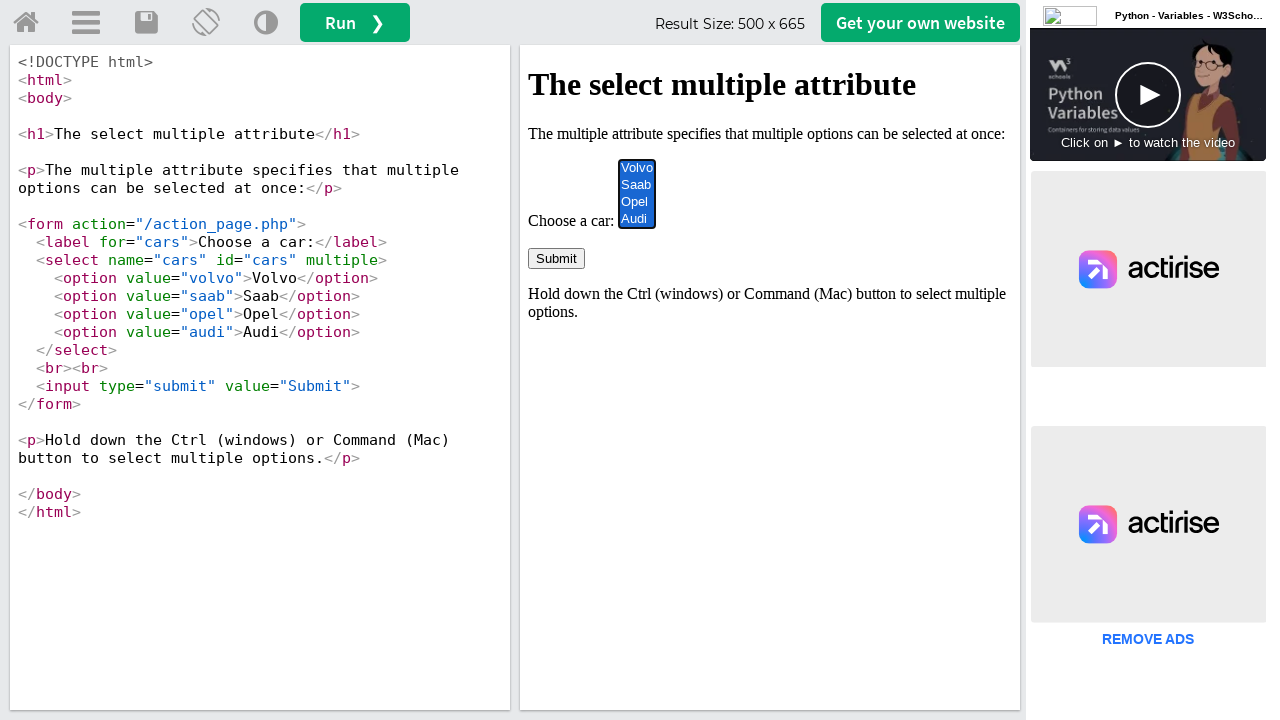

Waited 2 seconds to observe all selections
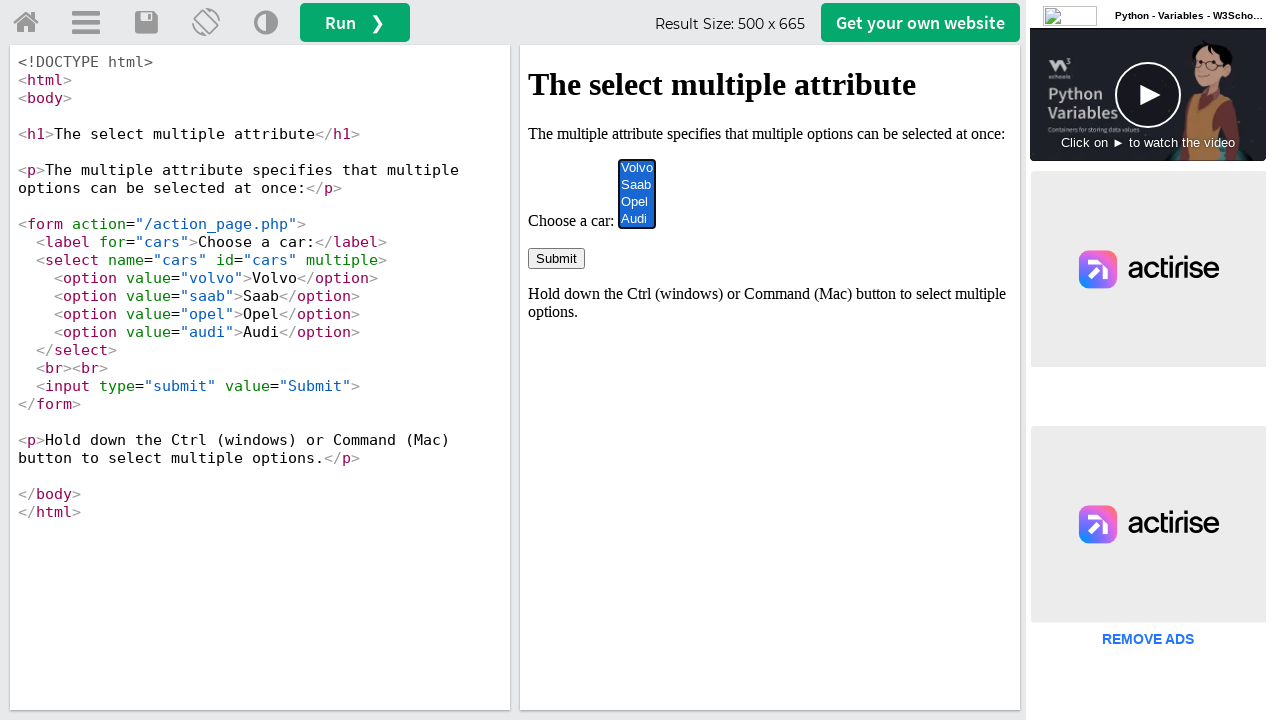

Deselected all options by setting selectedIndex to -1
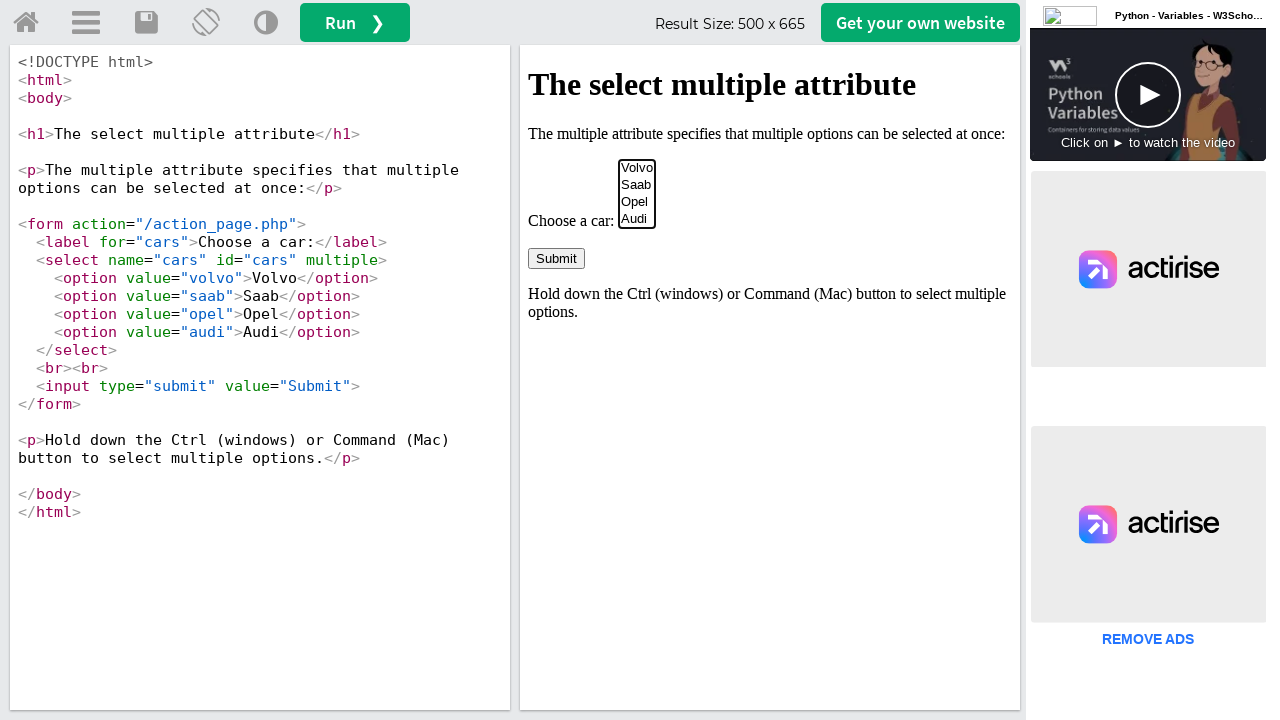

Waited 2 seconds to observe the final deselected state
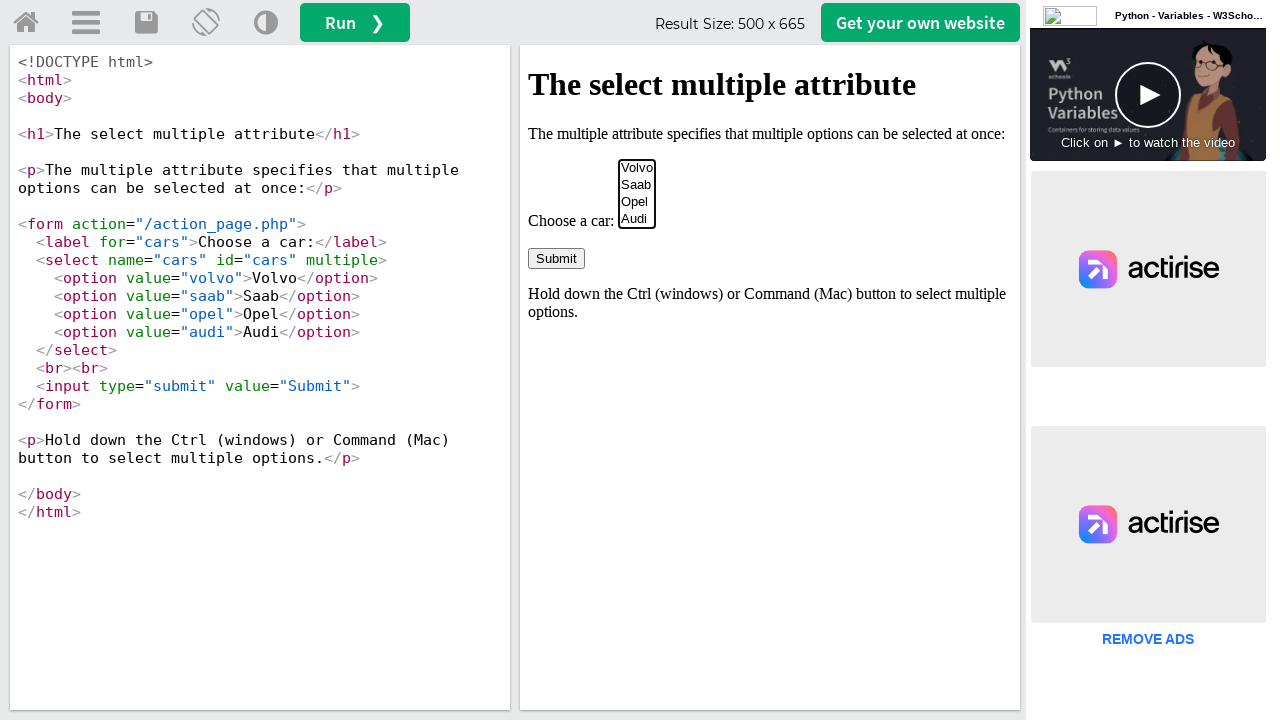

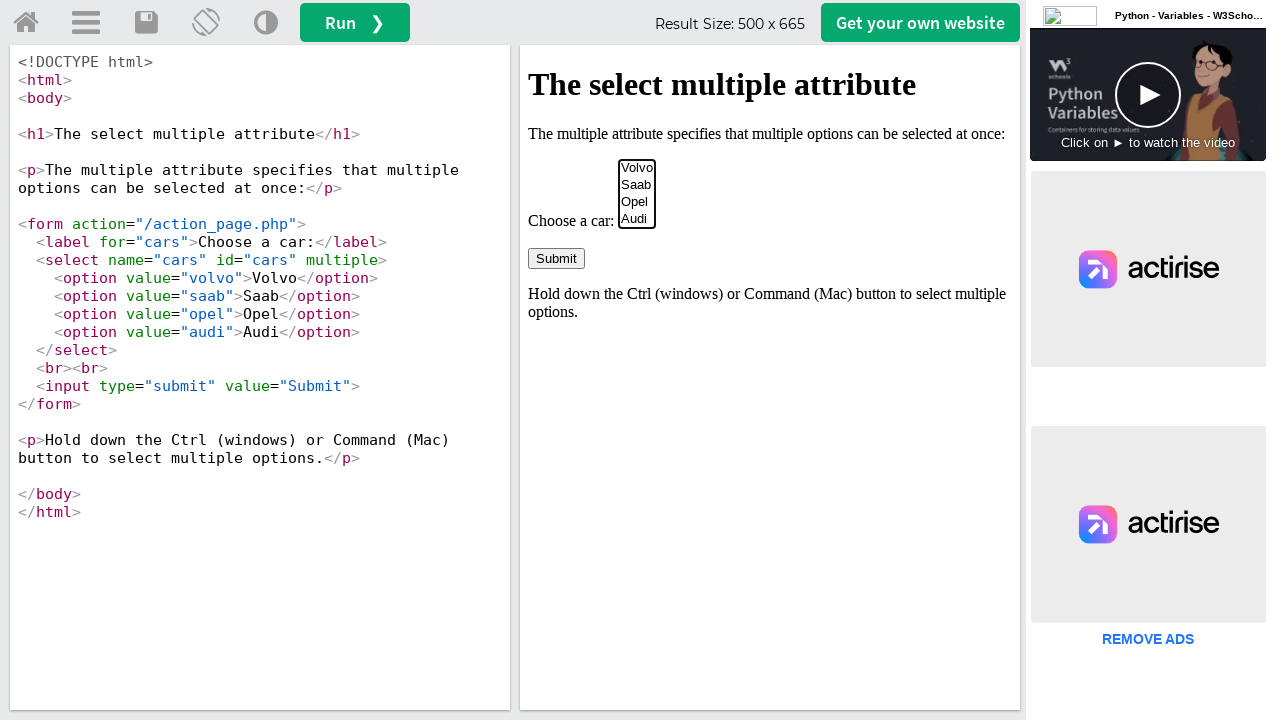